Tests dynamic controls page by verifying a textbox is initially disabled, clicking the Enable button, waiting for the textbox to become enabled, and verifying the success message appears

Starting URL: https://the-internet.herokuapp.com/dynamic_controls

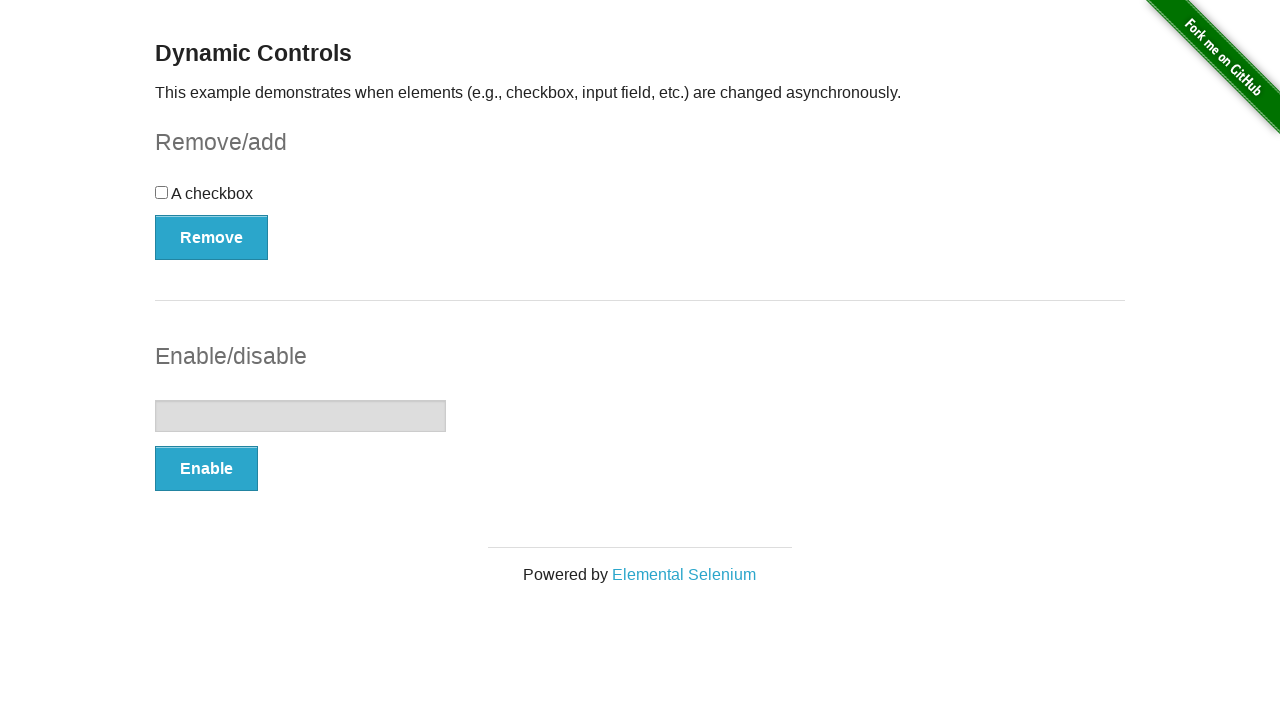

Verified textbox is initially disabled
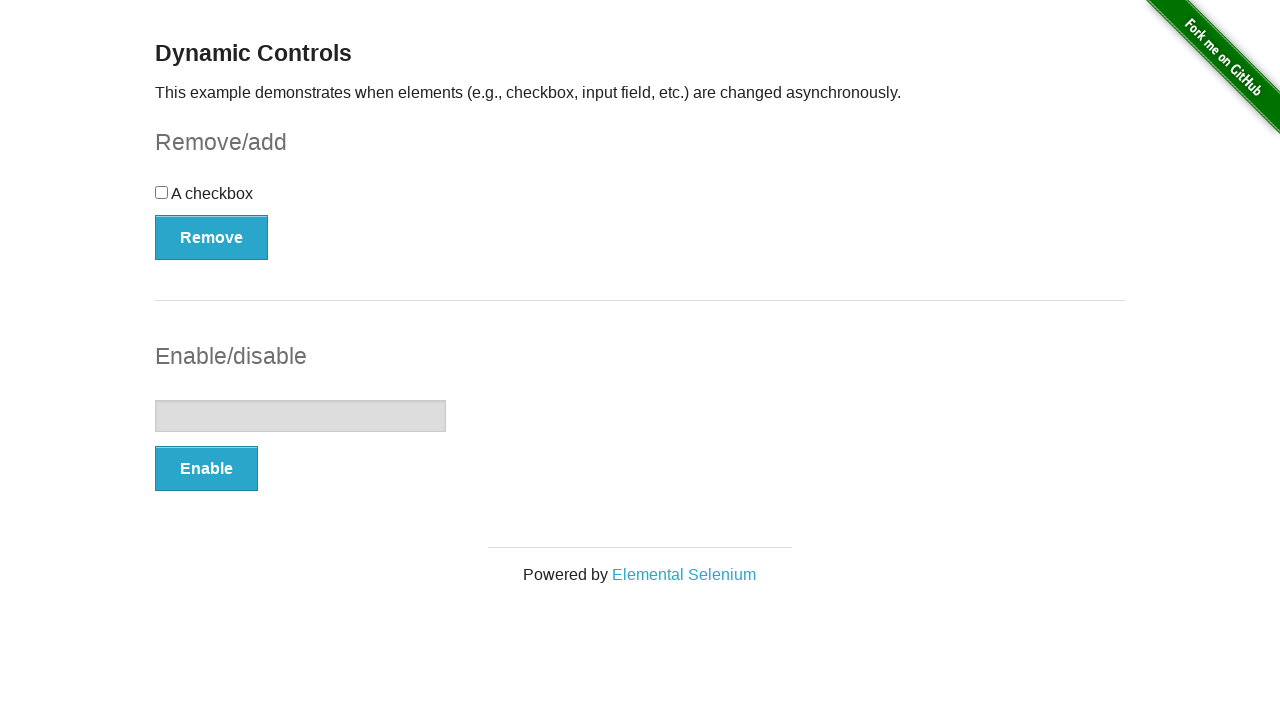

Clicked the Enable button at (206, 469) on xpath=//*[text()='Enable']
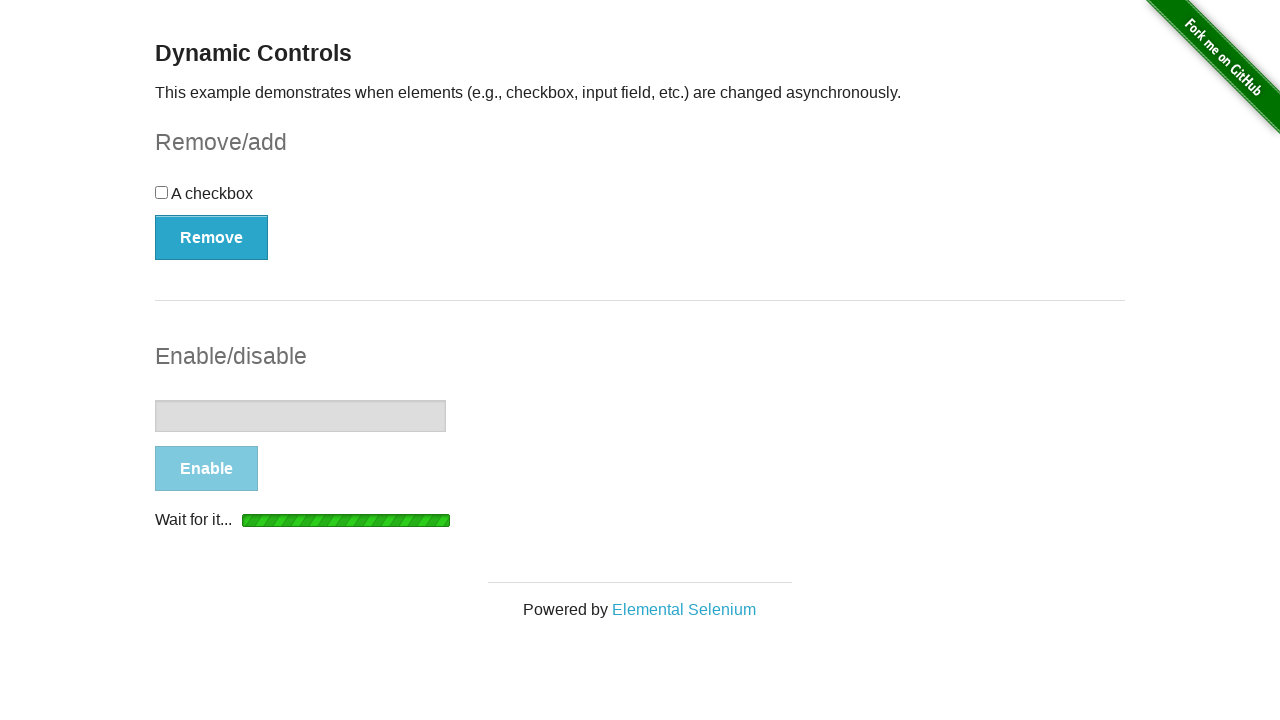

Waited for textbox to become enabled
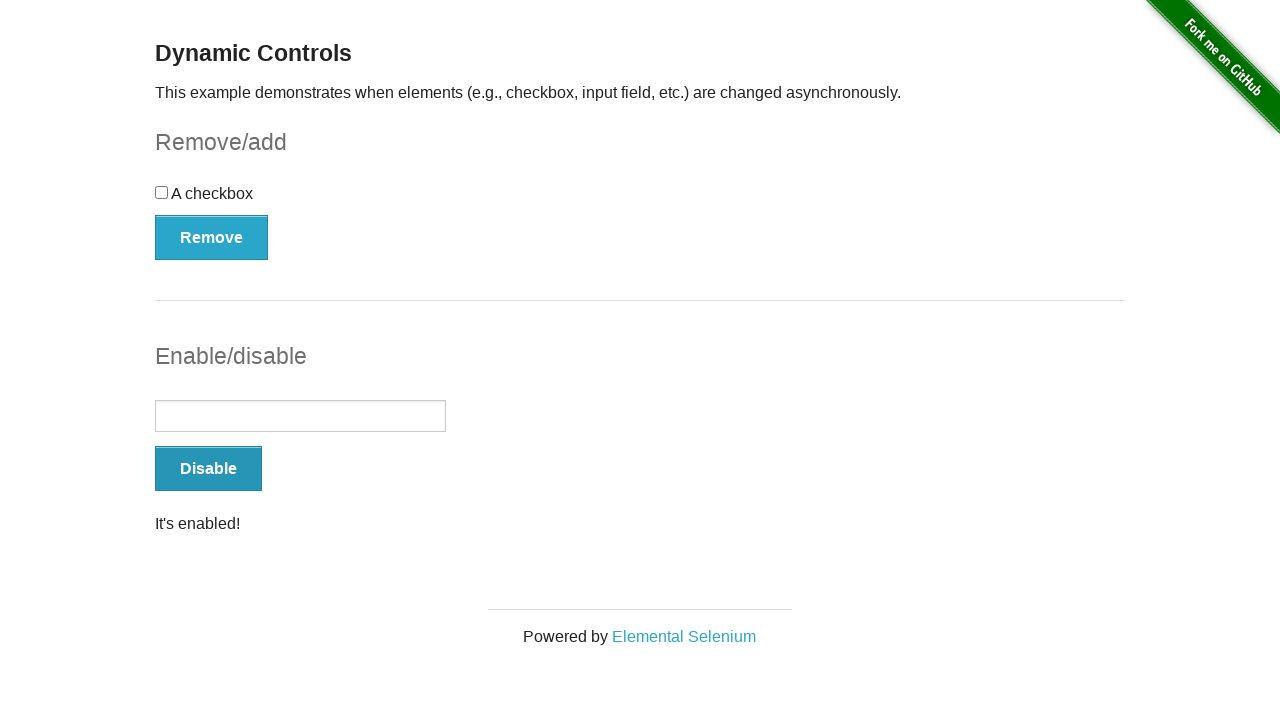

Verified success message 'It's enabled!' is visible
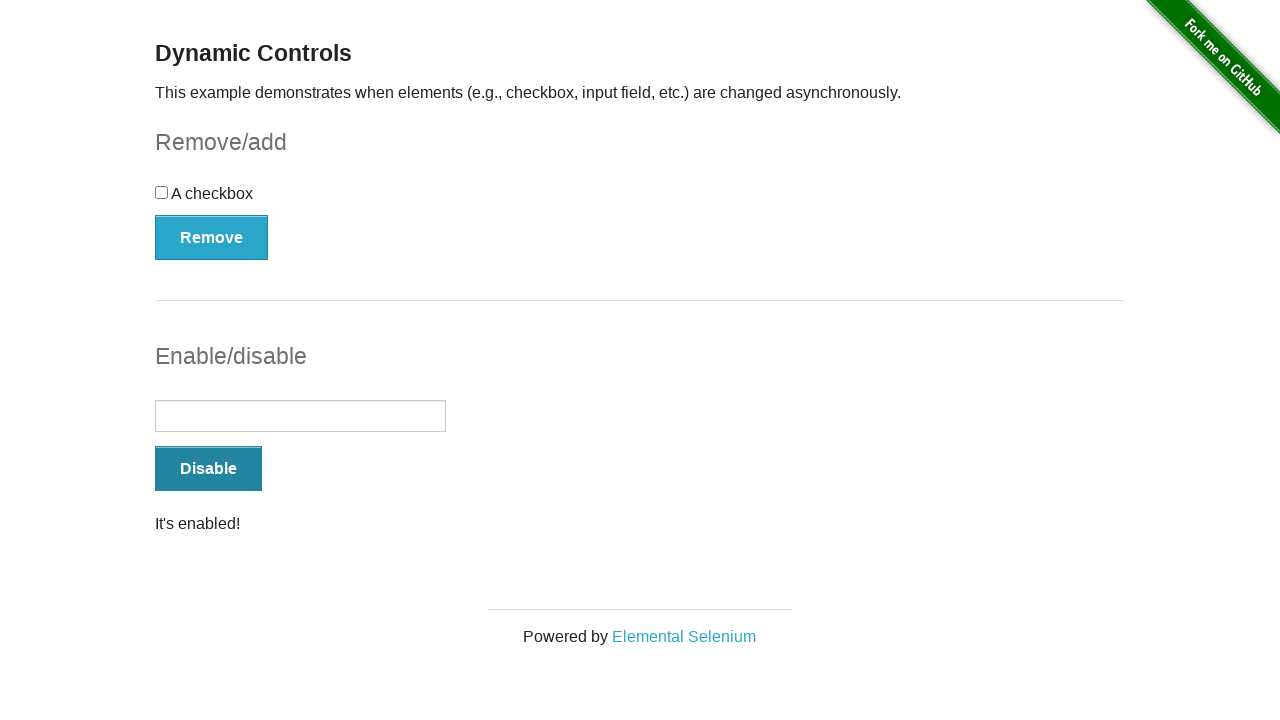

Verified textbox is now enabled
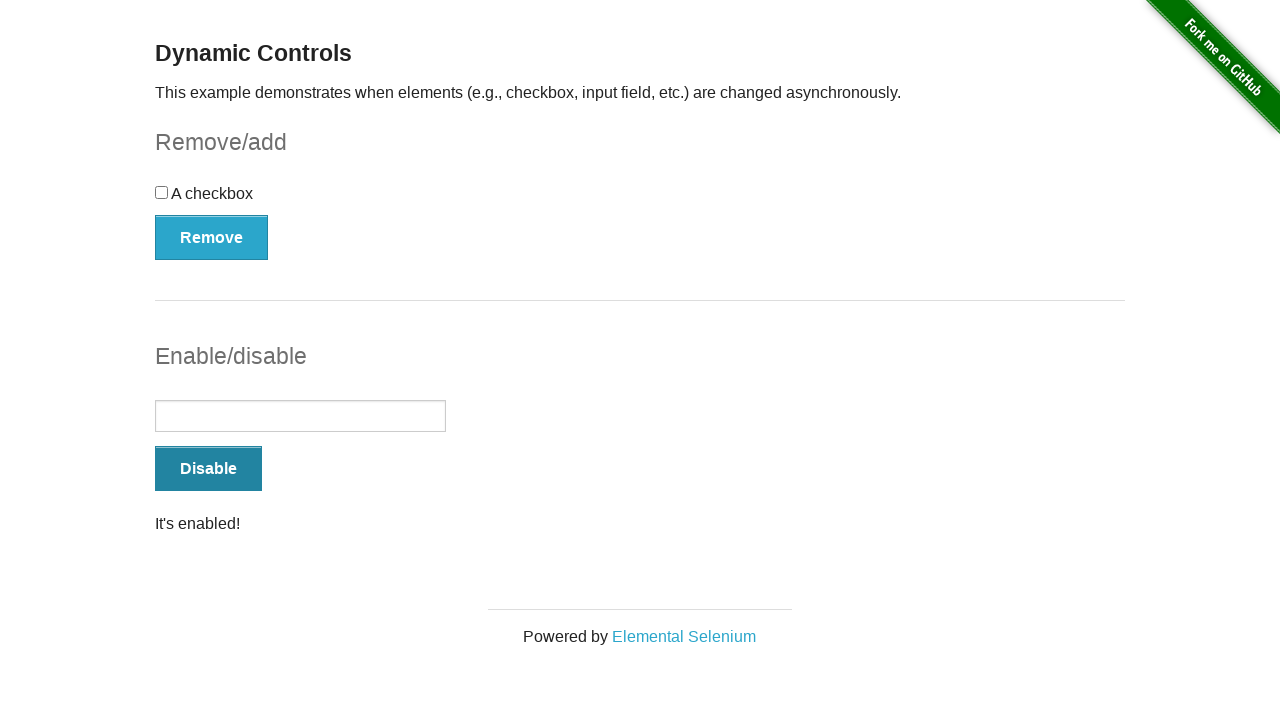

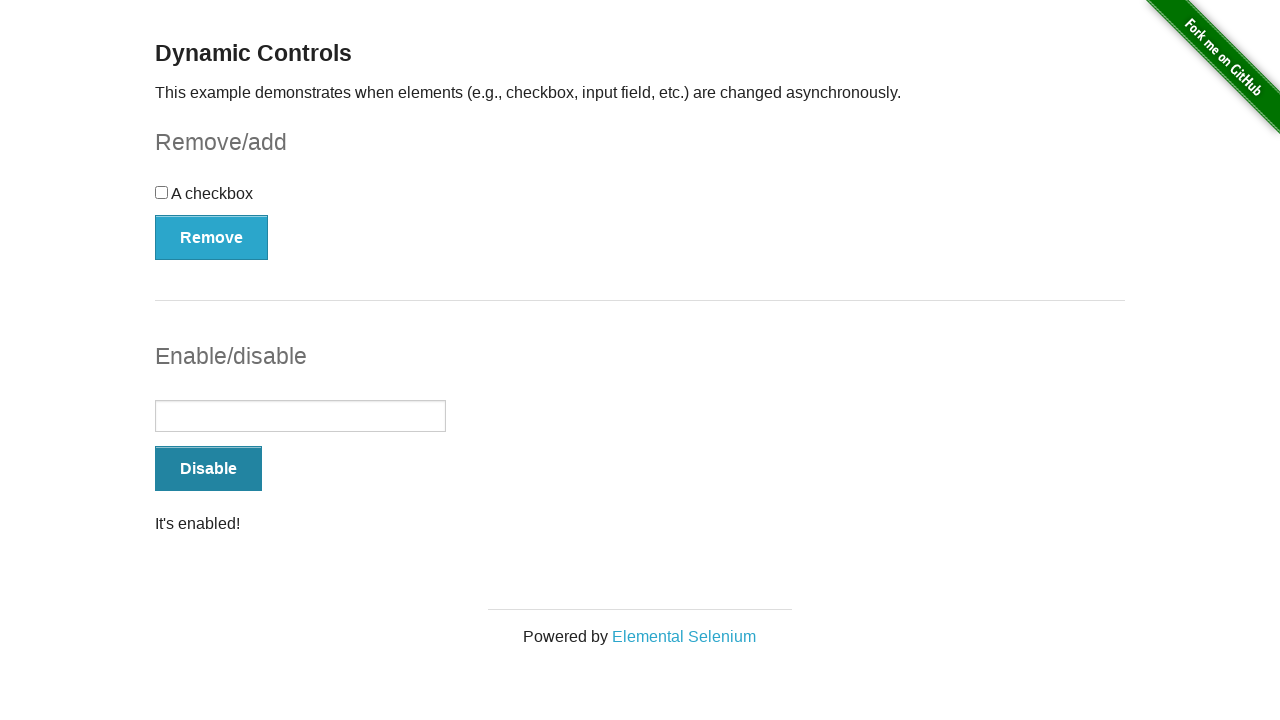